Navigates to Ctrip travel website, scrolls to the bottom of the page, and verifies that a hotel index link is visible

Starting URL: https://www.ctrip.com/?sid=155952&allianceid=4897&ouid=index

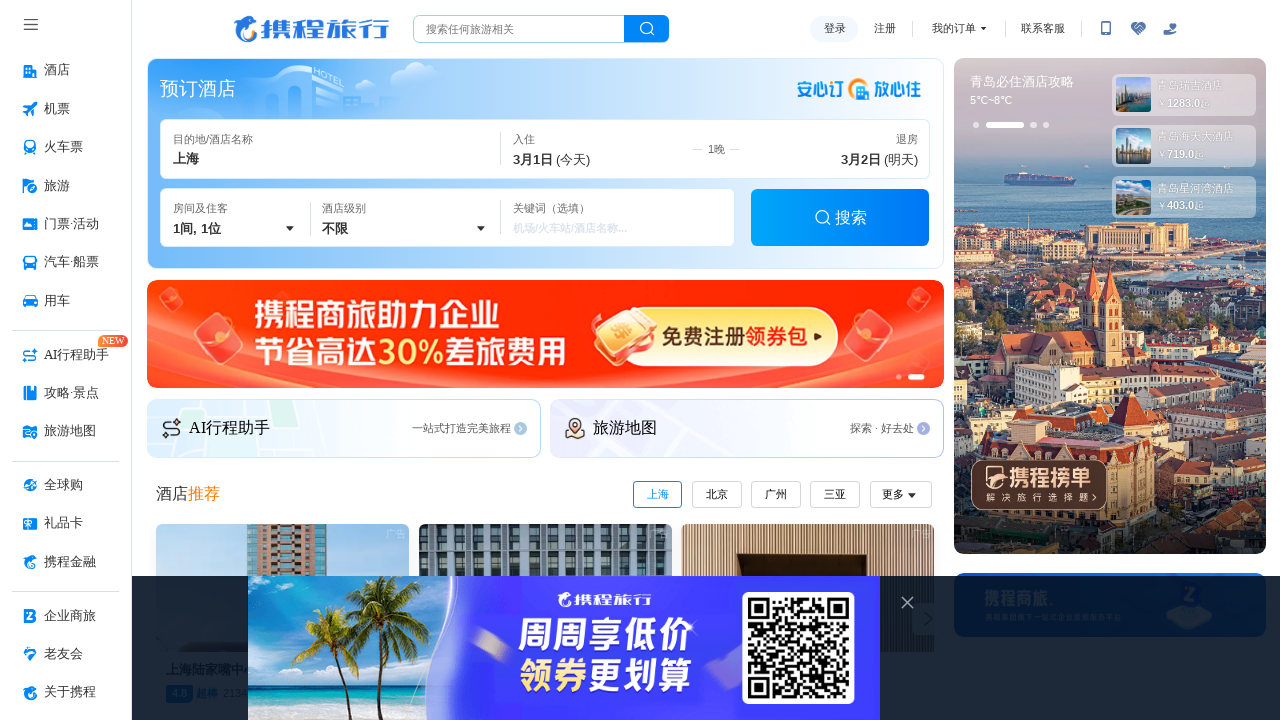

Waited for page to load with networkidle state
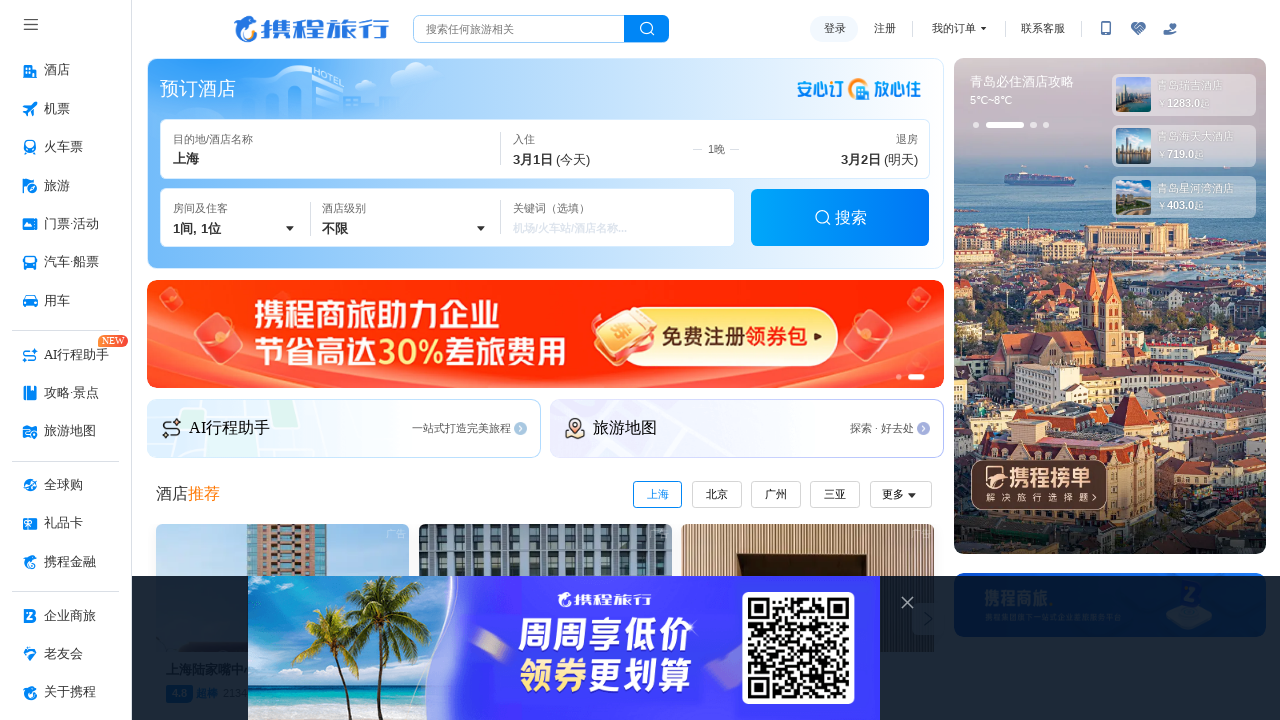

Scrolled to the bottom of the page
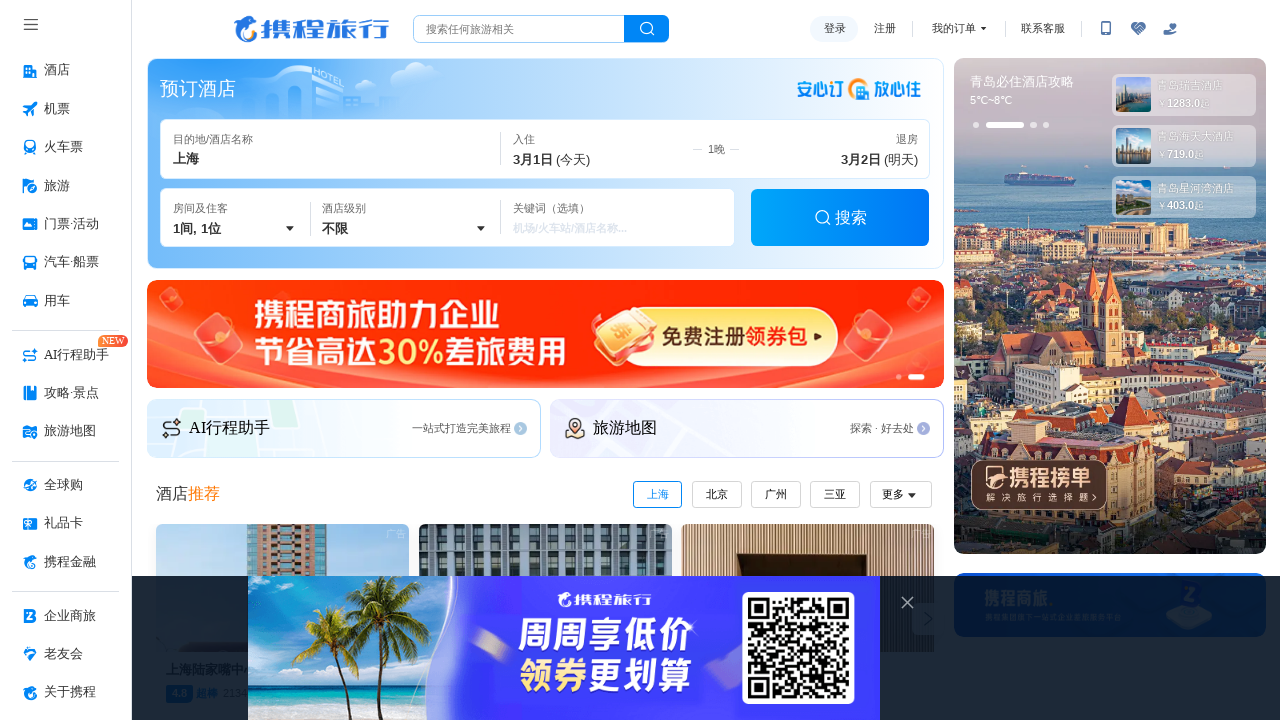

Hotel index link (宾馆索引) is visible and loaded
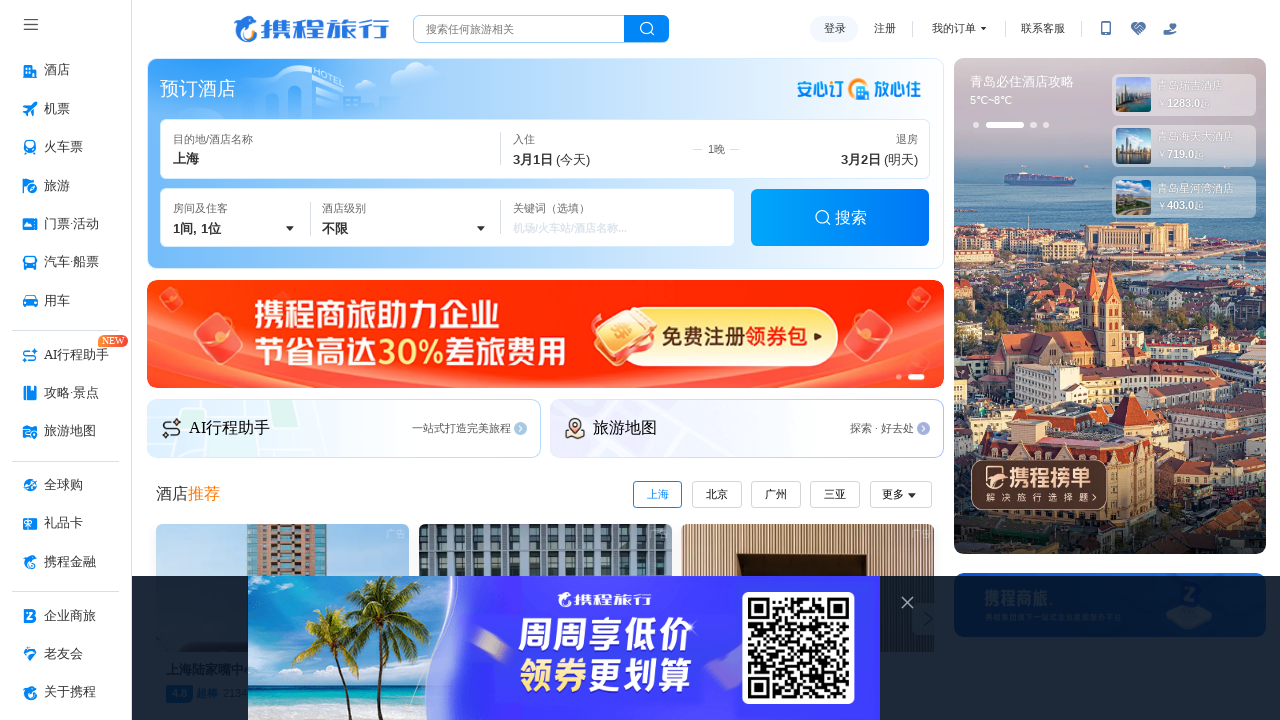

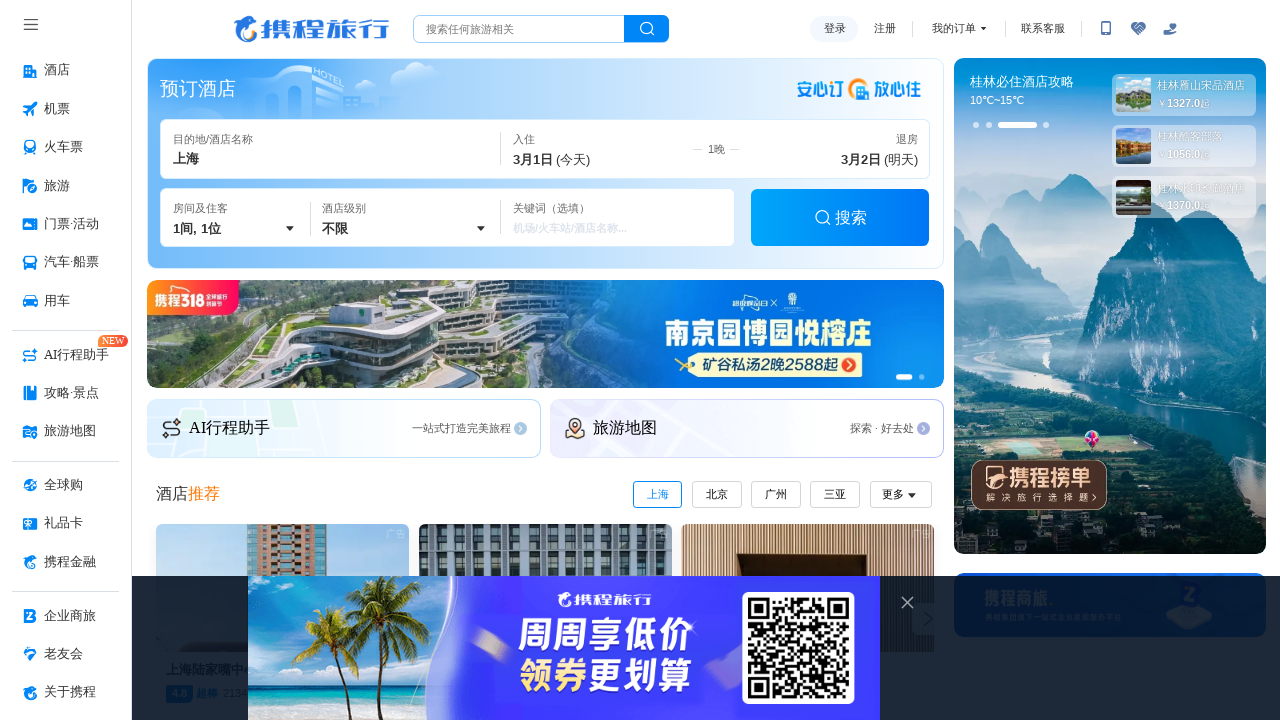